Tests mouse hover functionality on SpiceJet website by hovering over the SpiceClub menu item and clicking on the "Our Program" link that appears

Starting URL: https://www.spicejet.com/

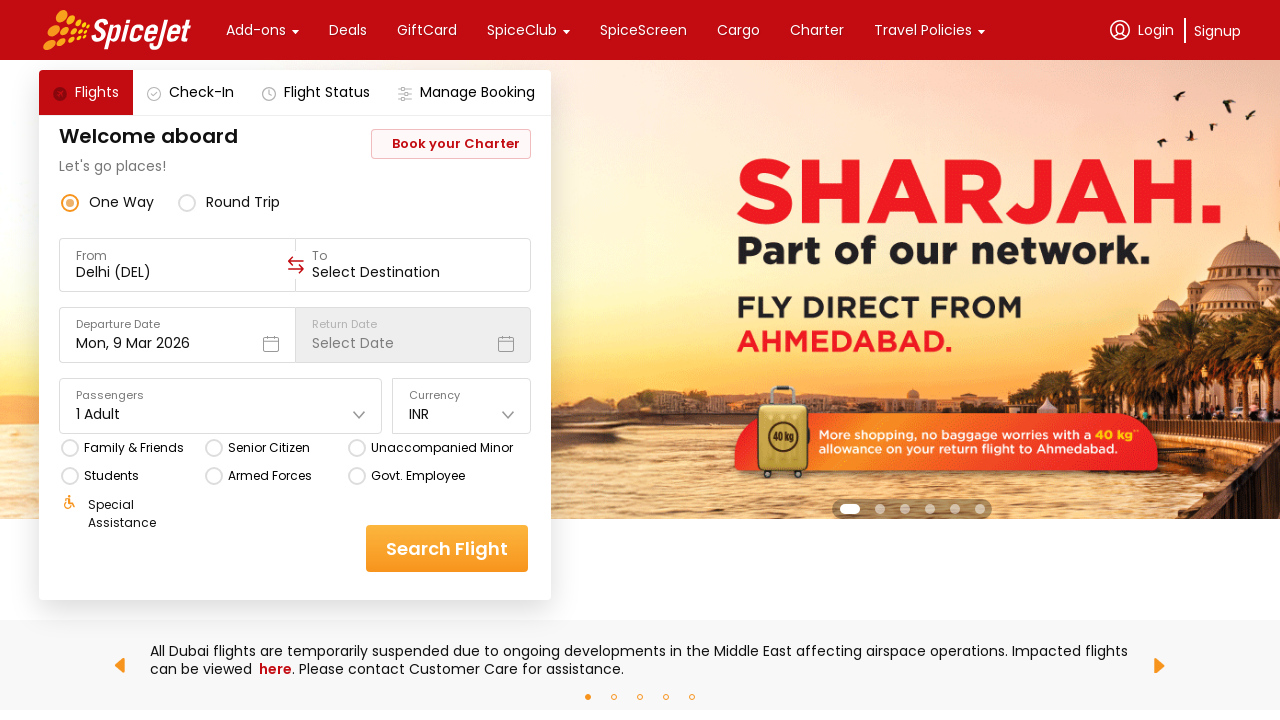

Hovered over SpiceClub menu item at (522, 30) on xpath=//div[text()='SpiceClub'] >> nth=0
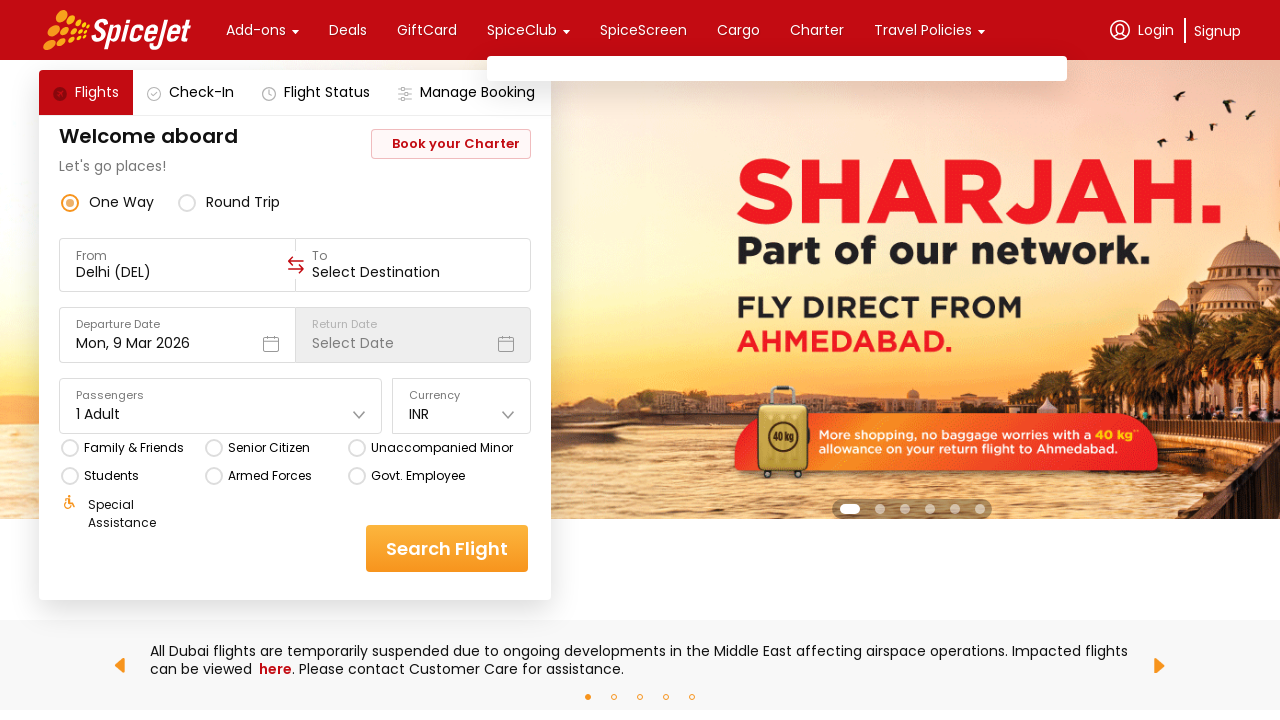

Dropdown menu appeared with 'Our Program' link visible
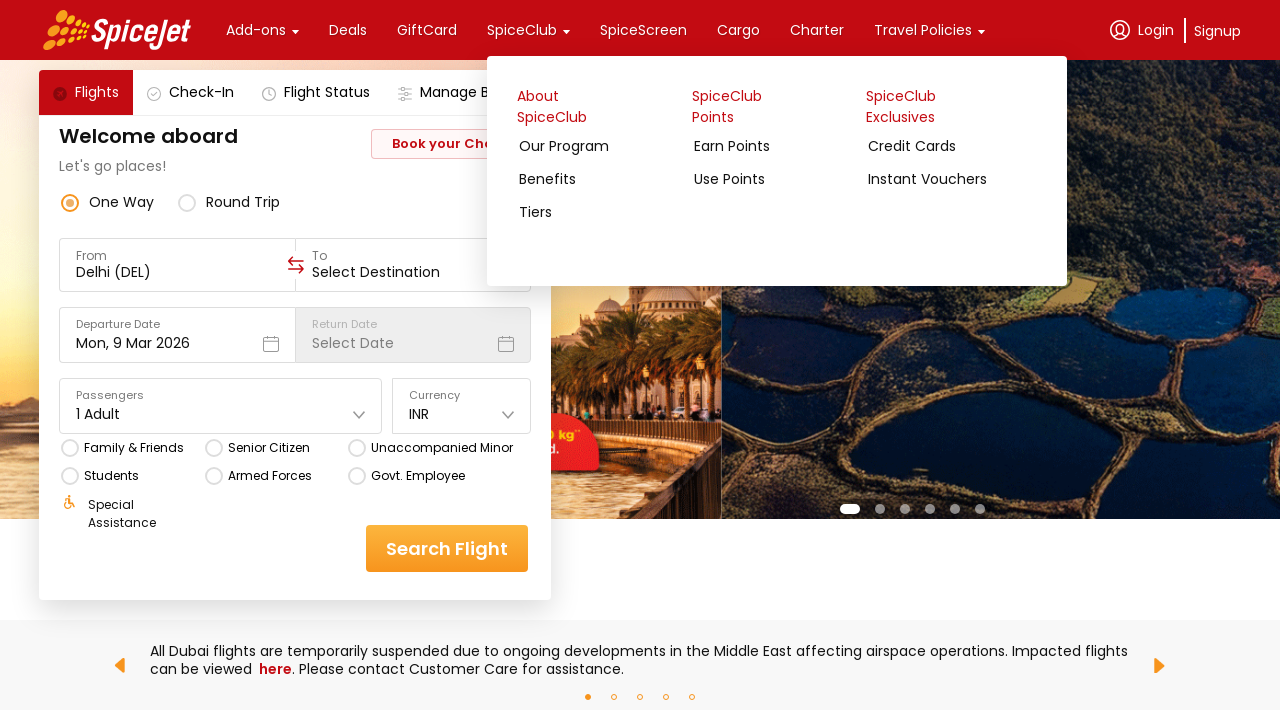

Clicked on 'Our Program' link in SpiceClub dropdown at (601, 152) on xpath=//a[contains(@href,'/home#program')]
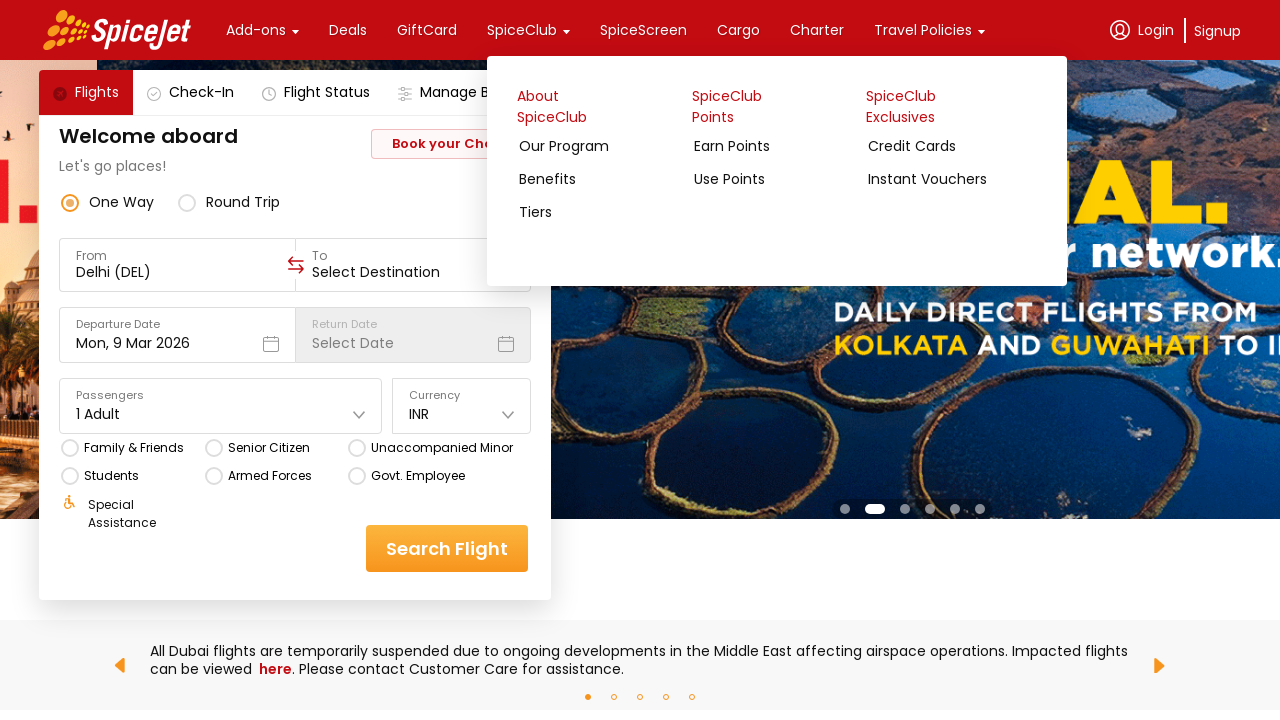

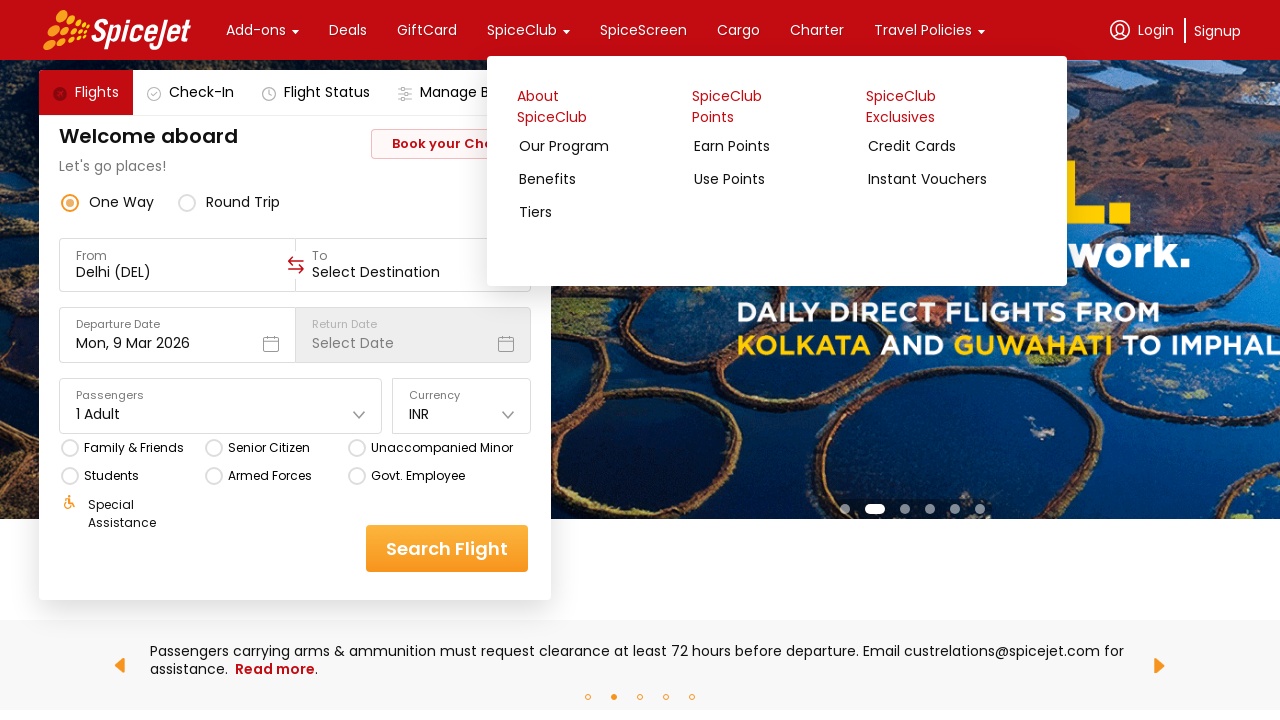